Tests the user registration form on ParaBank by filling out all required fields (personal information, address, and account credentials) and submitting the registration.

Starting URL: https://parabank.parasoft.com/parabank/register.htm

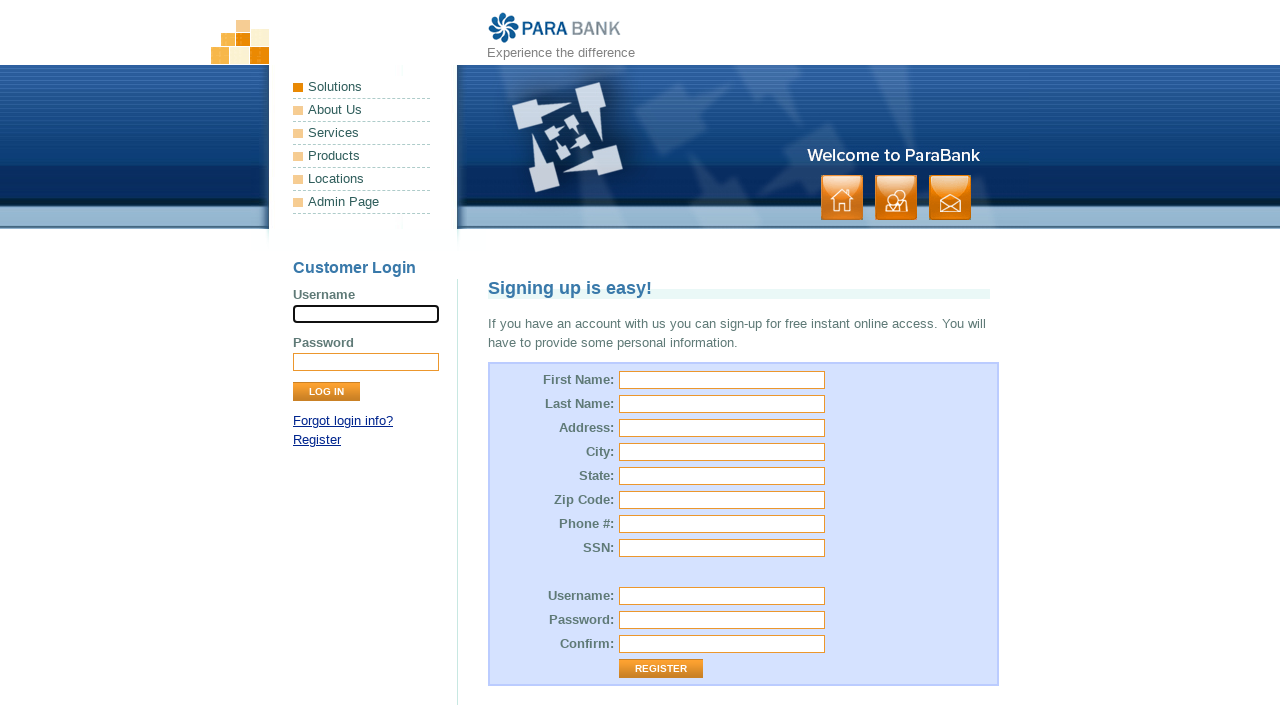

Filled first name field with 'Maria' on input[name='customer.firstName']
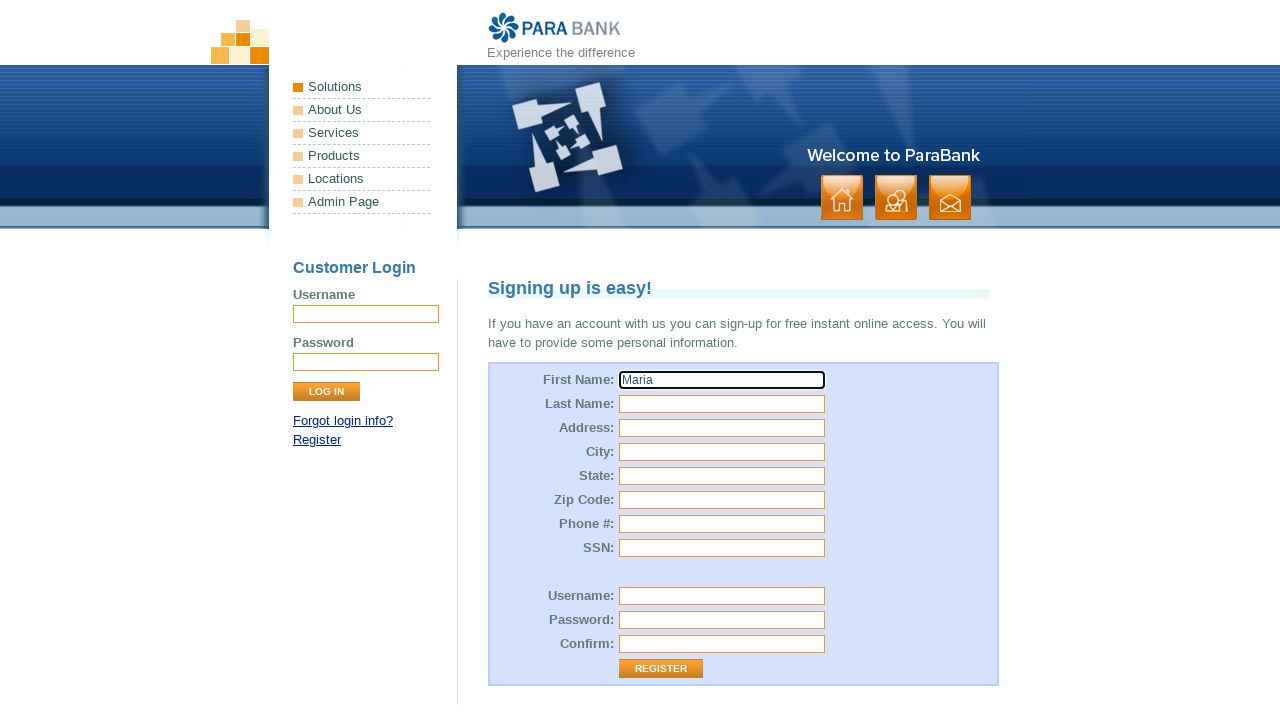

Filled last name field with 'Rodriguez' on input[name='customer.lastName']
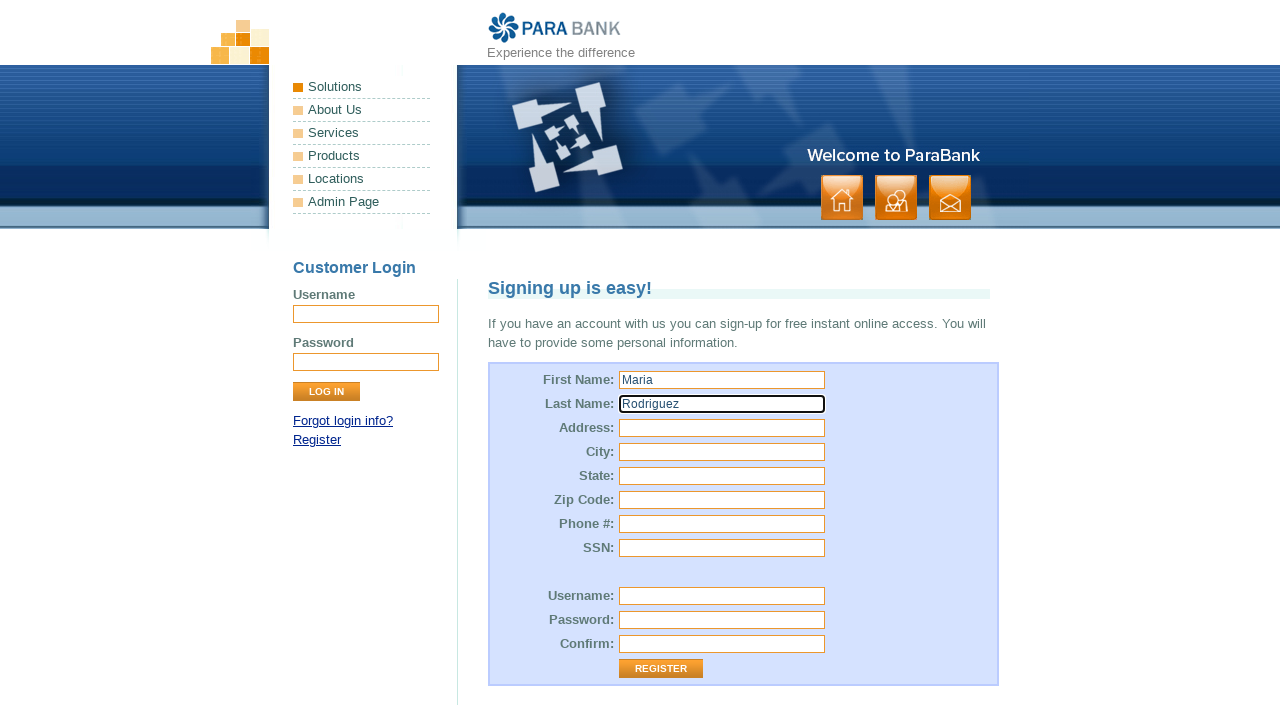

Filled street address with '456 Oak Avenue' on #customer\.address\.street
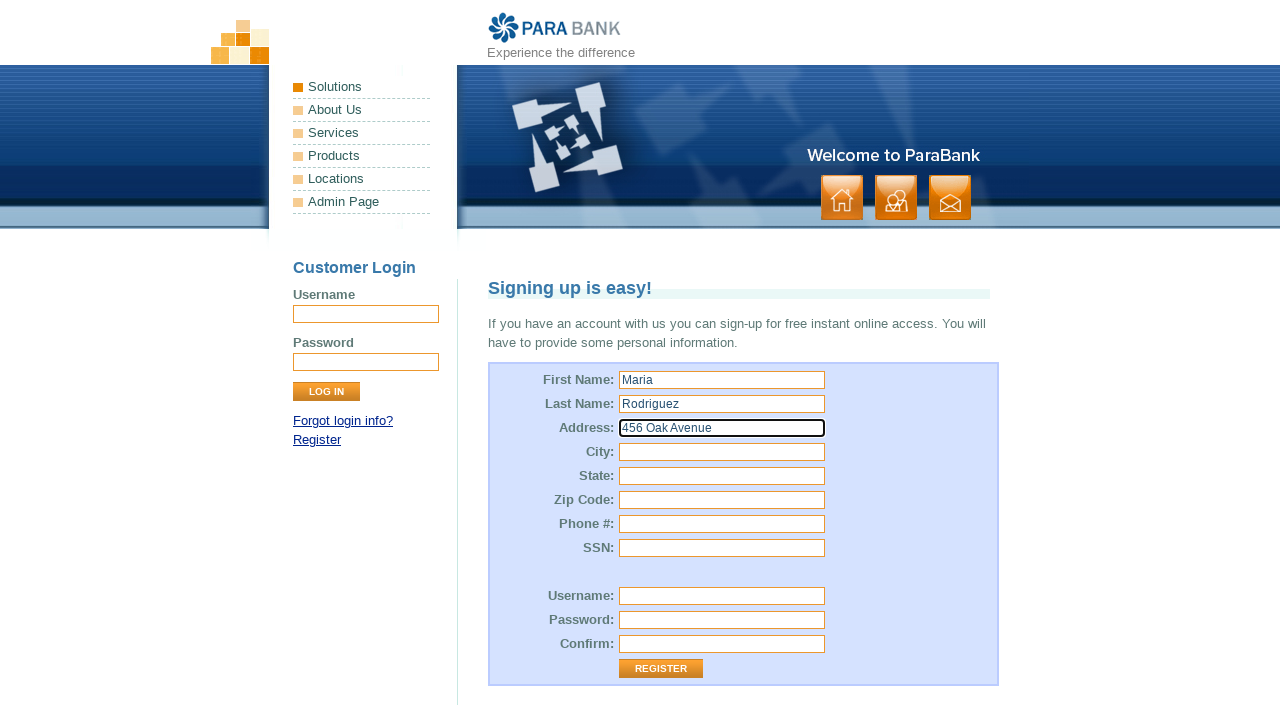

Filled city field with 'Brooklyn' on #customer\.address\.city
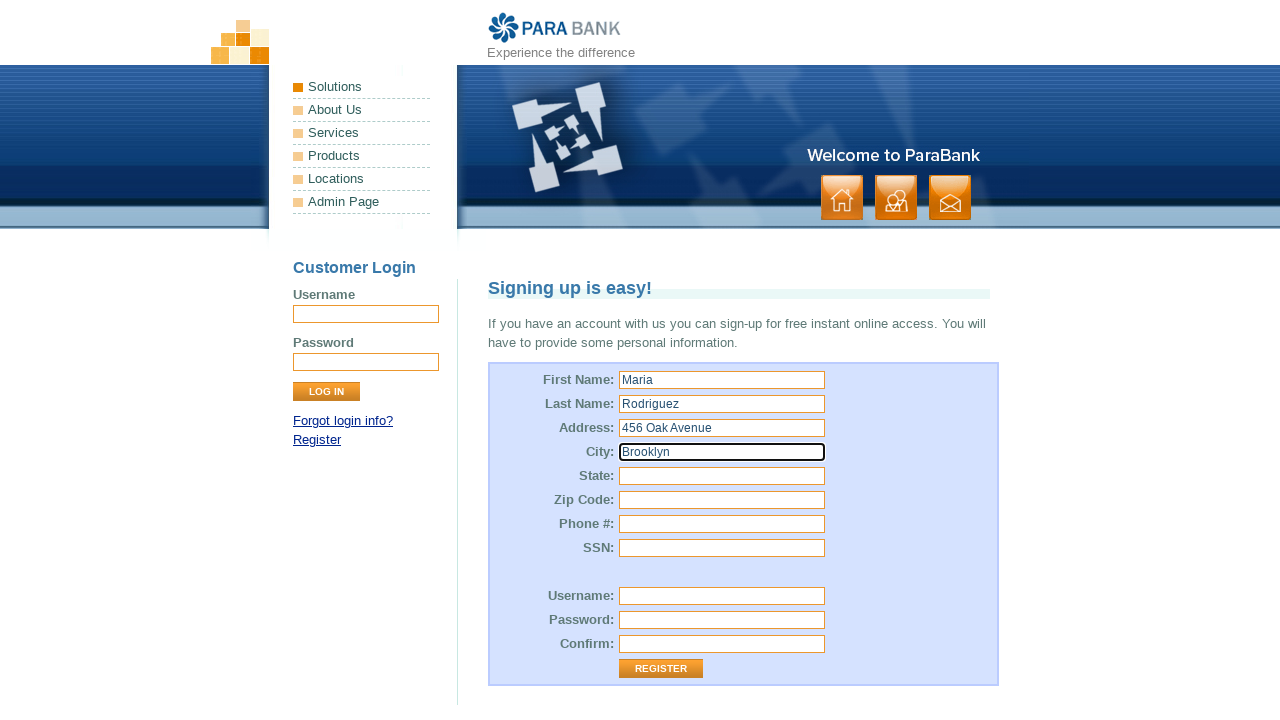

Filled state field with 'NY' on input[name='customer.address.state']
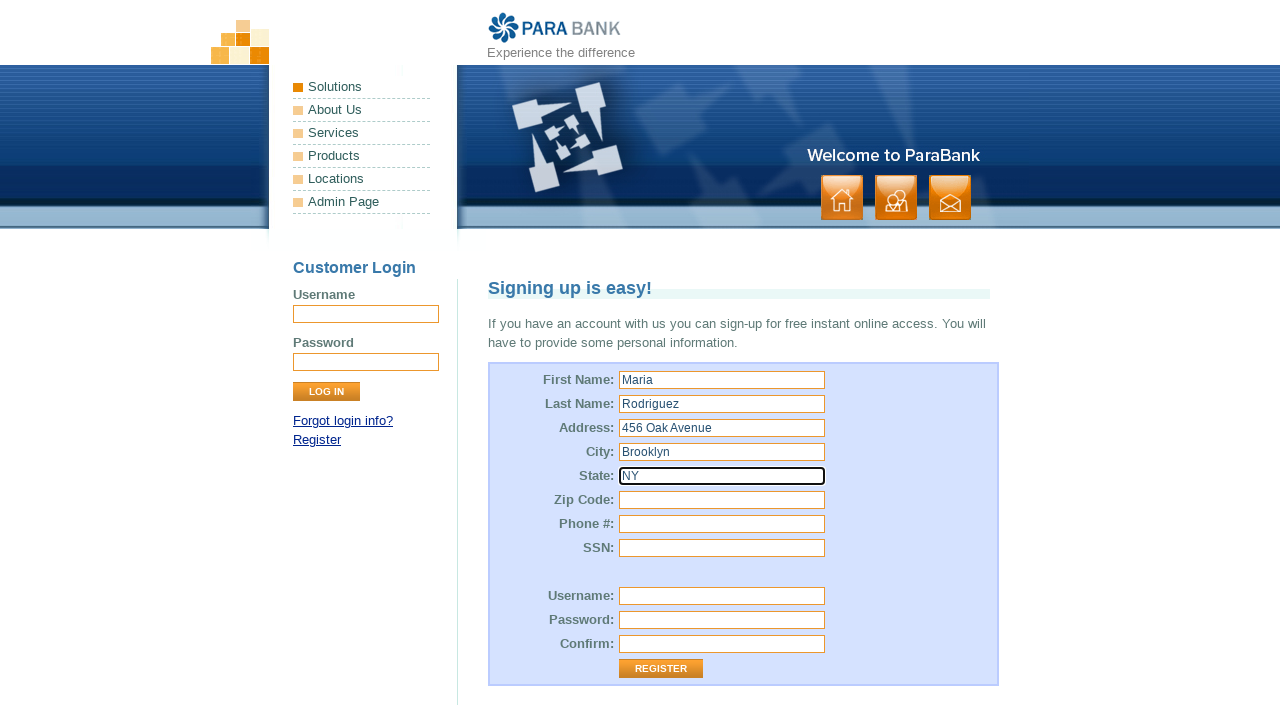

Filled zip code with '11201' on #customer\.address\.zipCode
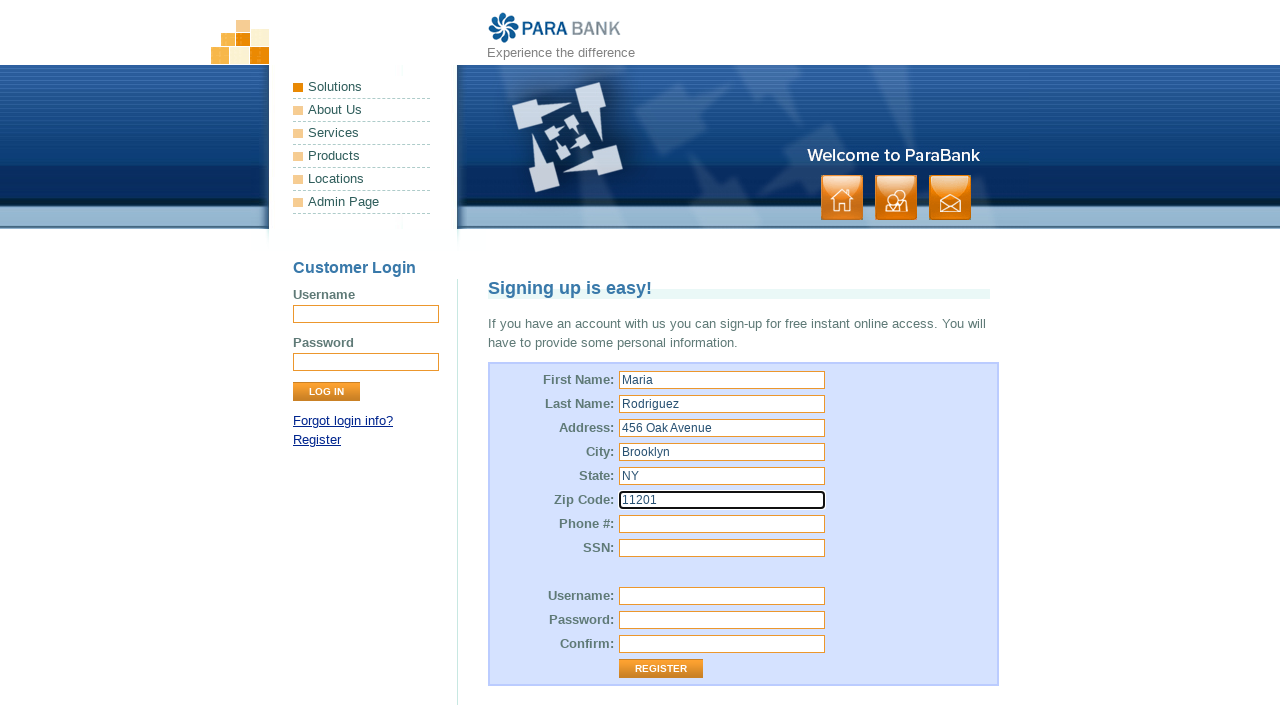

Filled phone number with '917-555-3421' on #customer\.phoneNumber
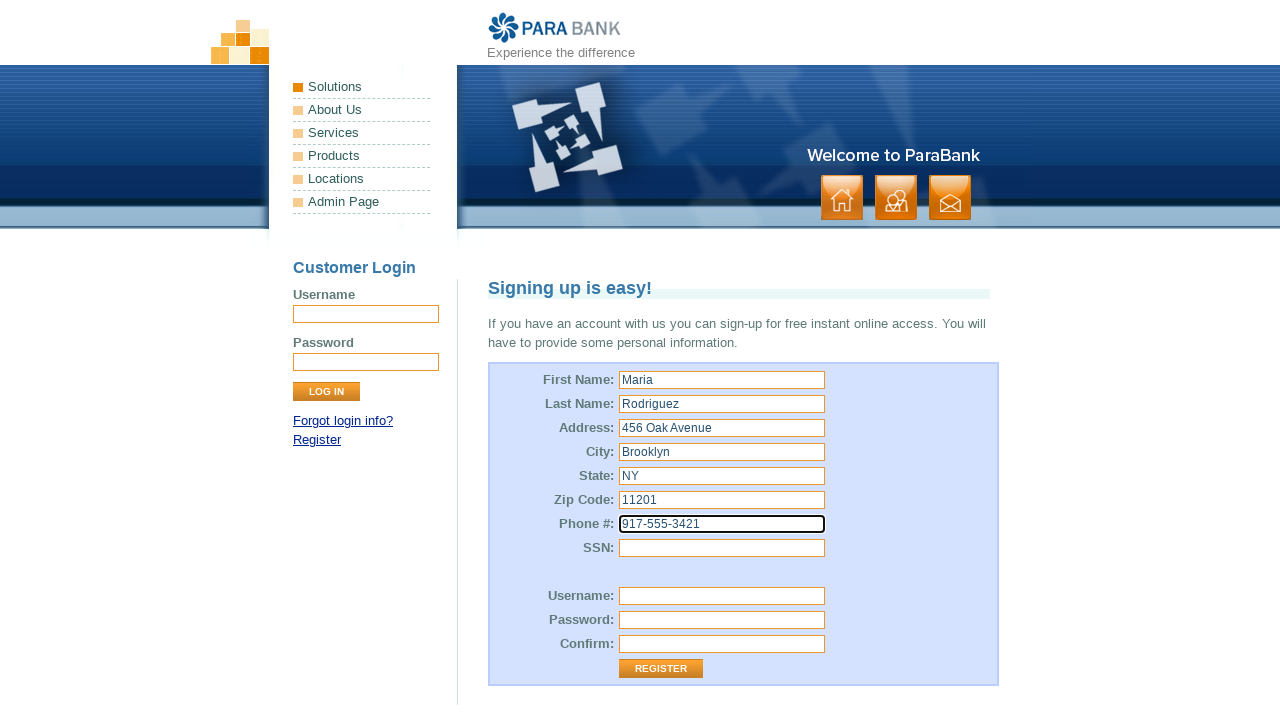

Filled SSN with '123-45-6789' on #customer\.ssn
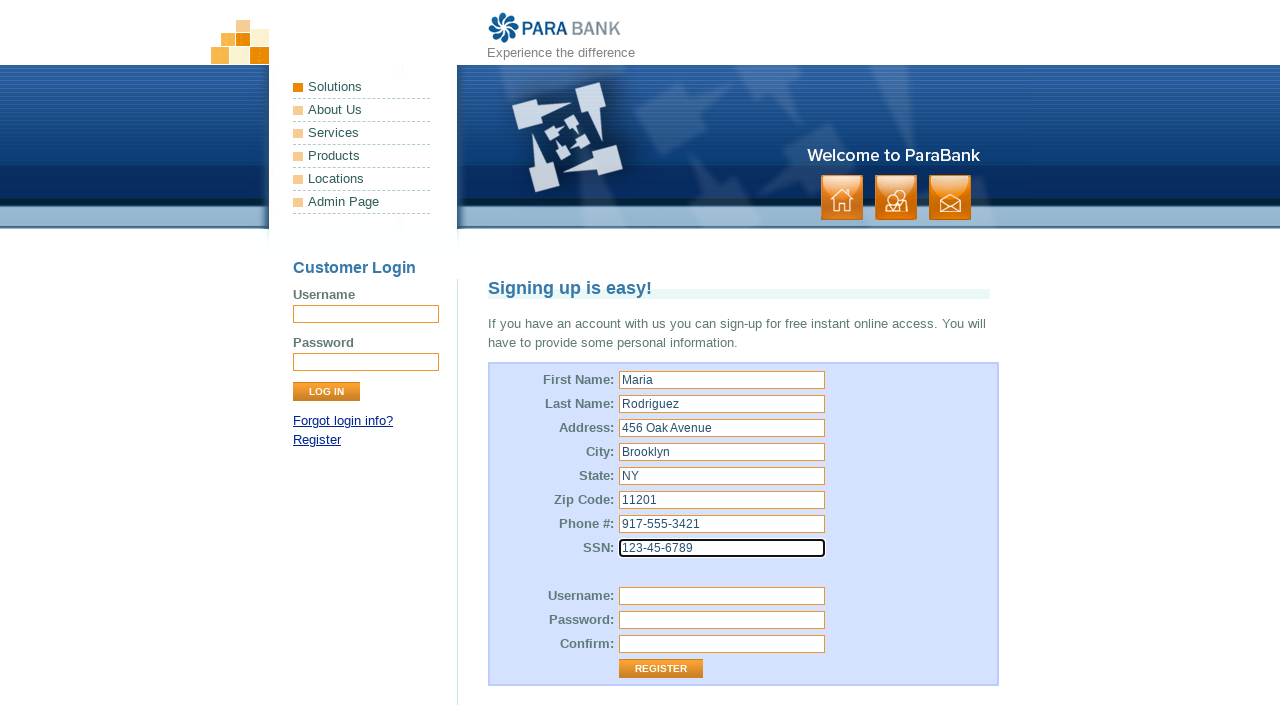

Filled username field with 'mrodriguez2024' on input[name='customer.username']
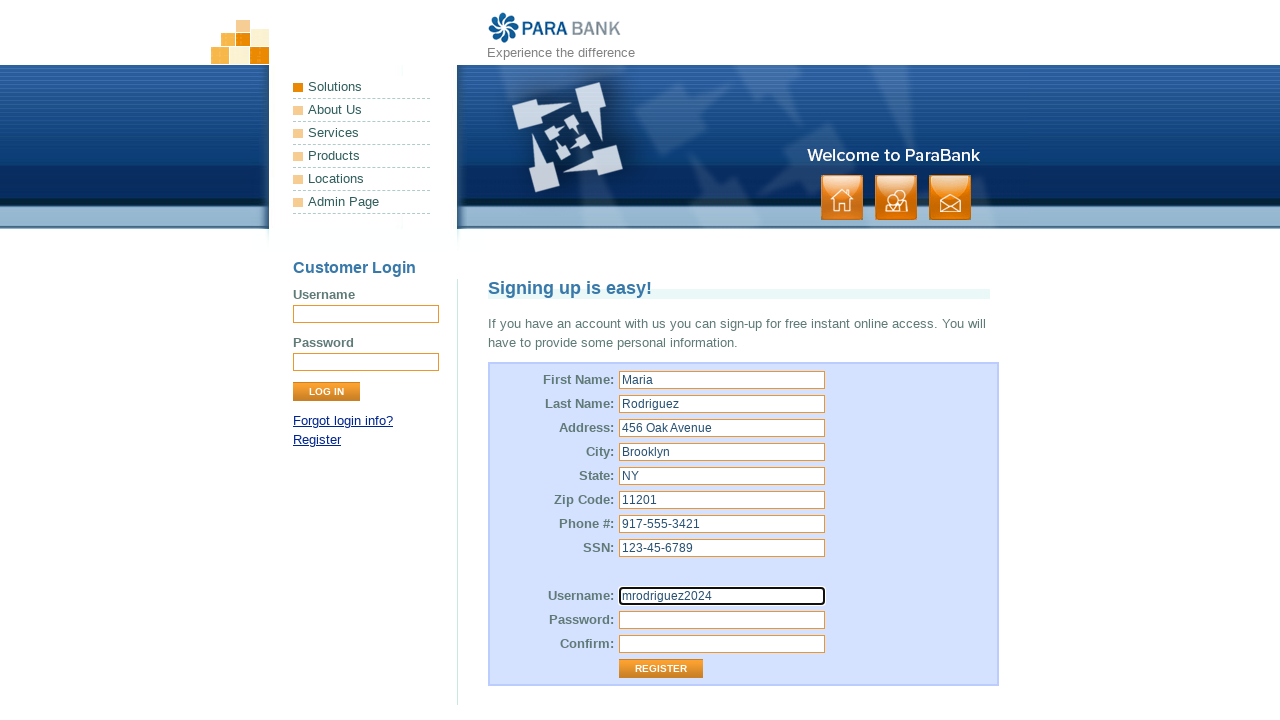

Filled password field with 'SecurePass@789' on #customer\.password
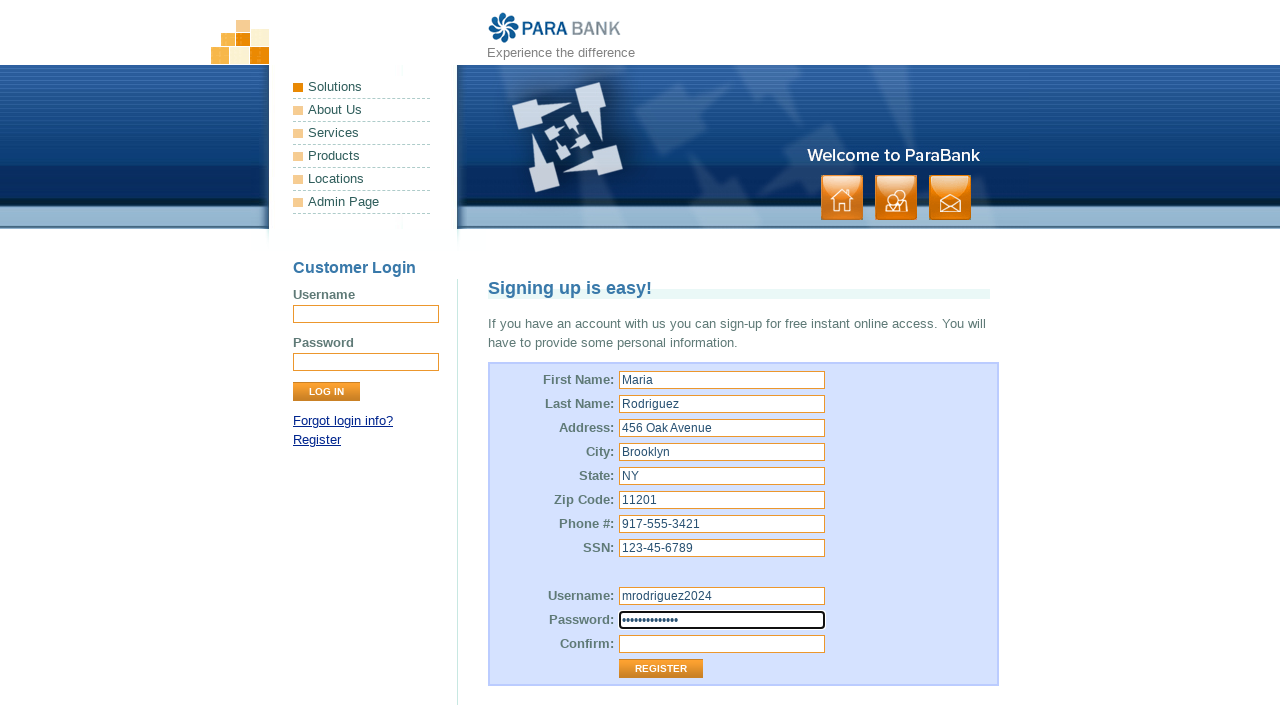

Filled repeated password field with 'SecurePass@789' on #repeatedPassword
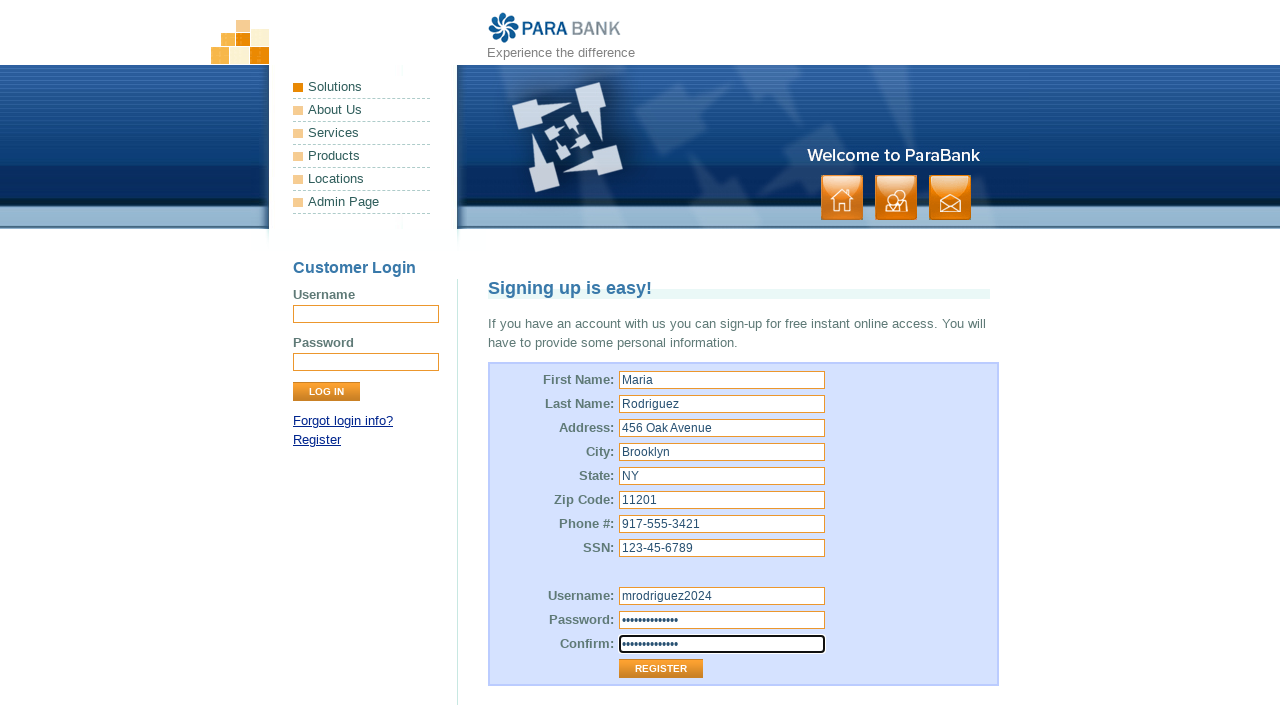

Clicked register button to submit the form at (326, 392) on input.button[type='submit']
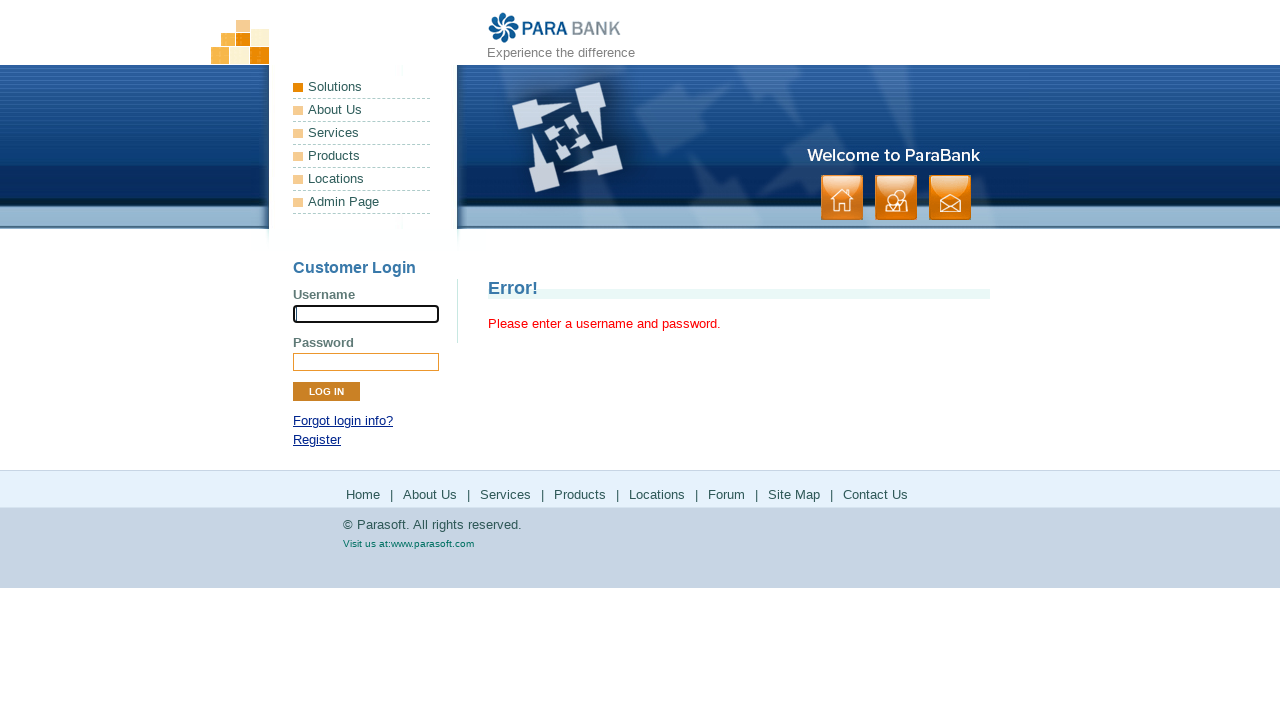

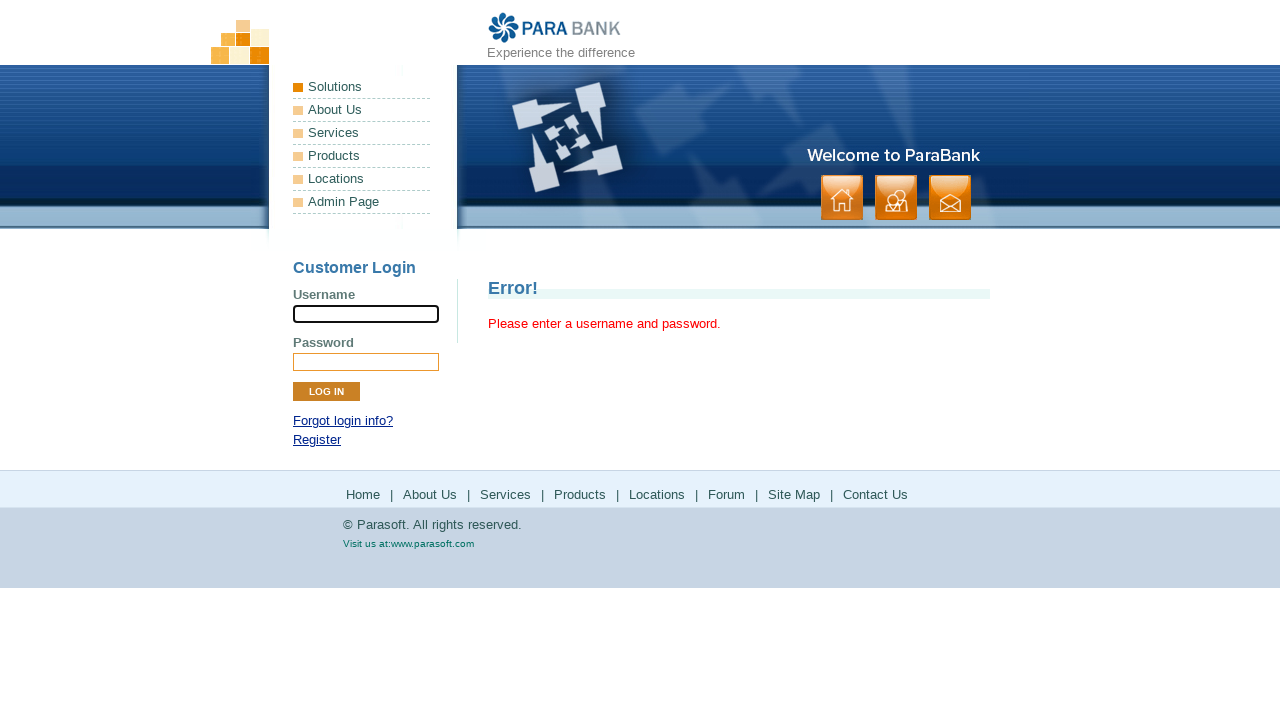